Tests drag-and-drop functionality on jQuery UI demo page by clicking on the Draggable link, switching to the demo frame, and dragging an element by 50 pixels in both X and Y directions

Starting URL: https://jqueryui.com

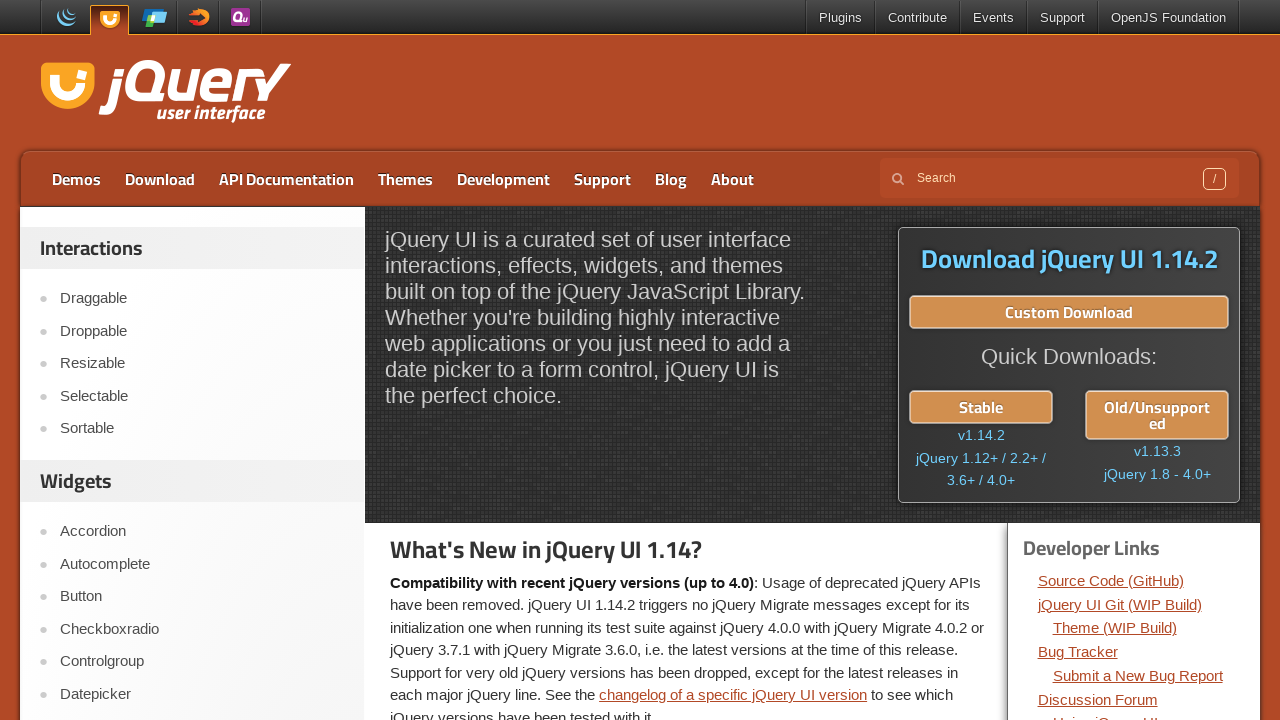

Clicked on the Draggable link at (202, 299) on text=Draggable
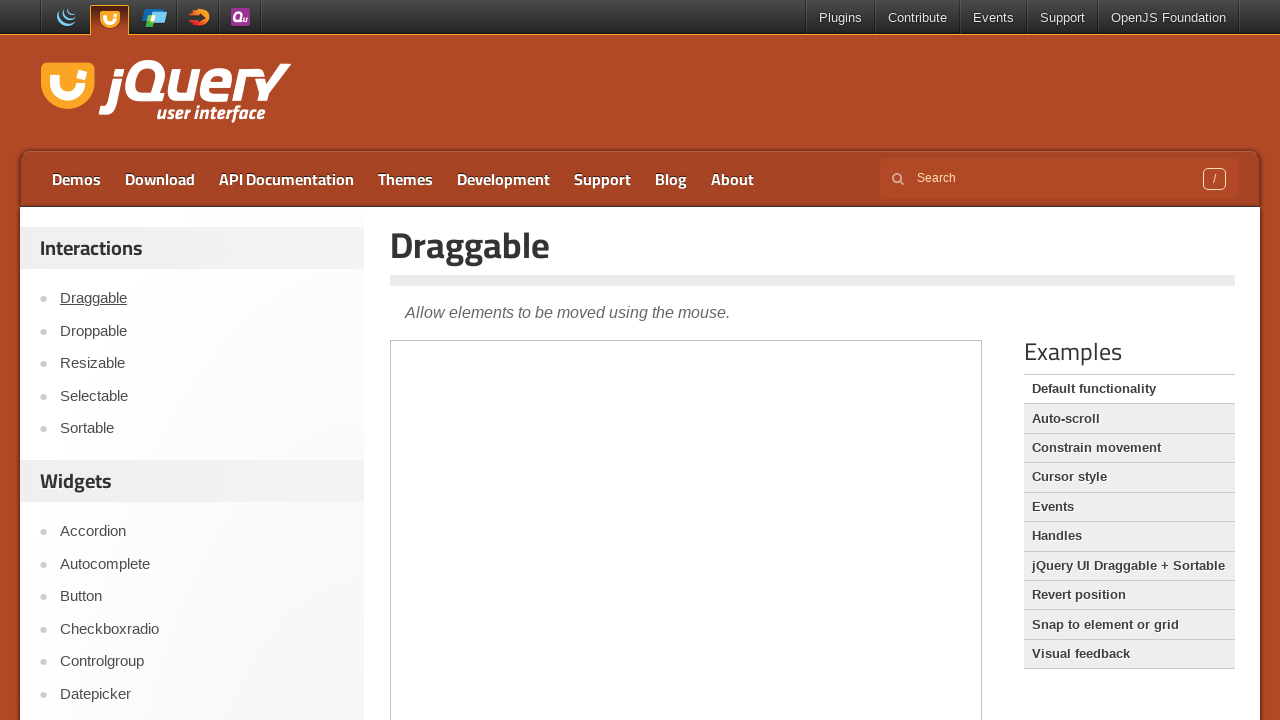

Located the demo frame
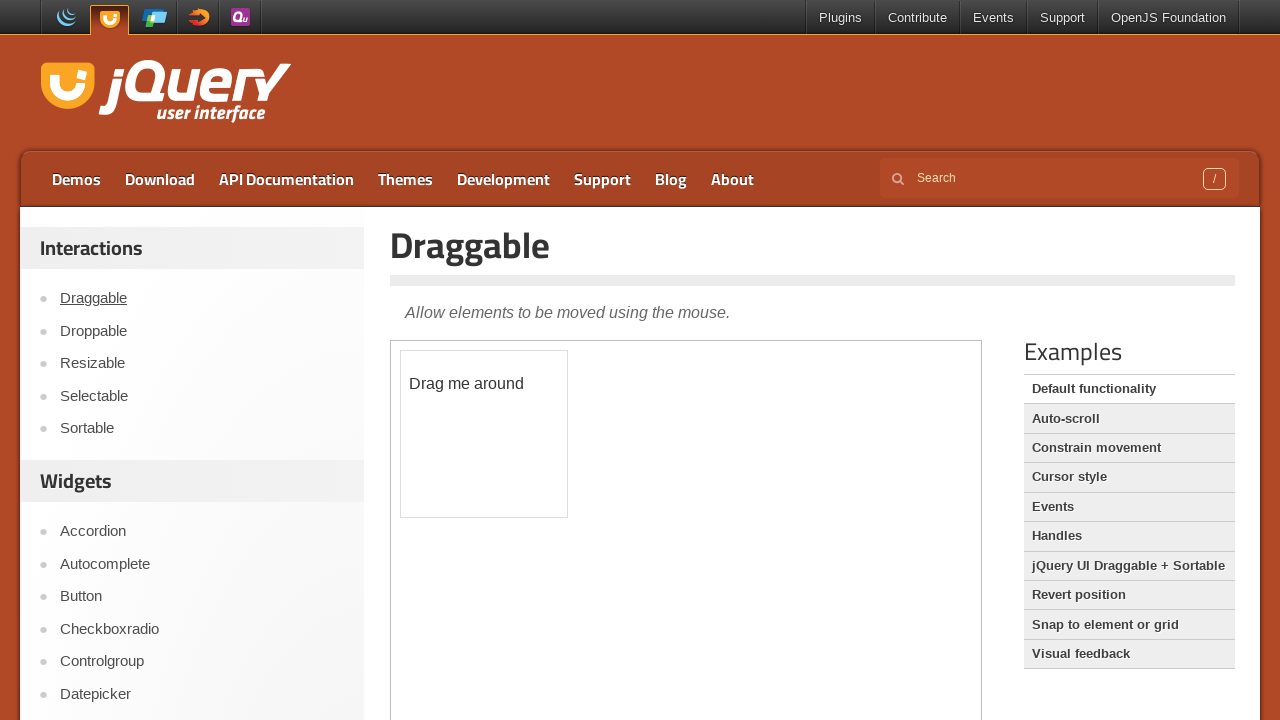

Located the draggable element within the frame
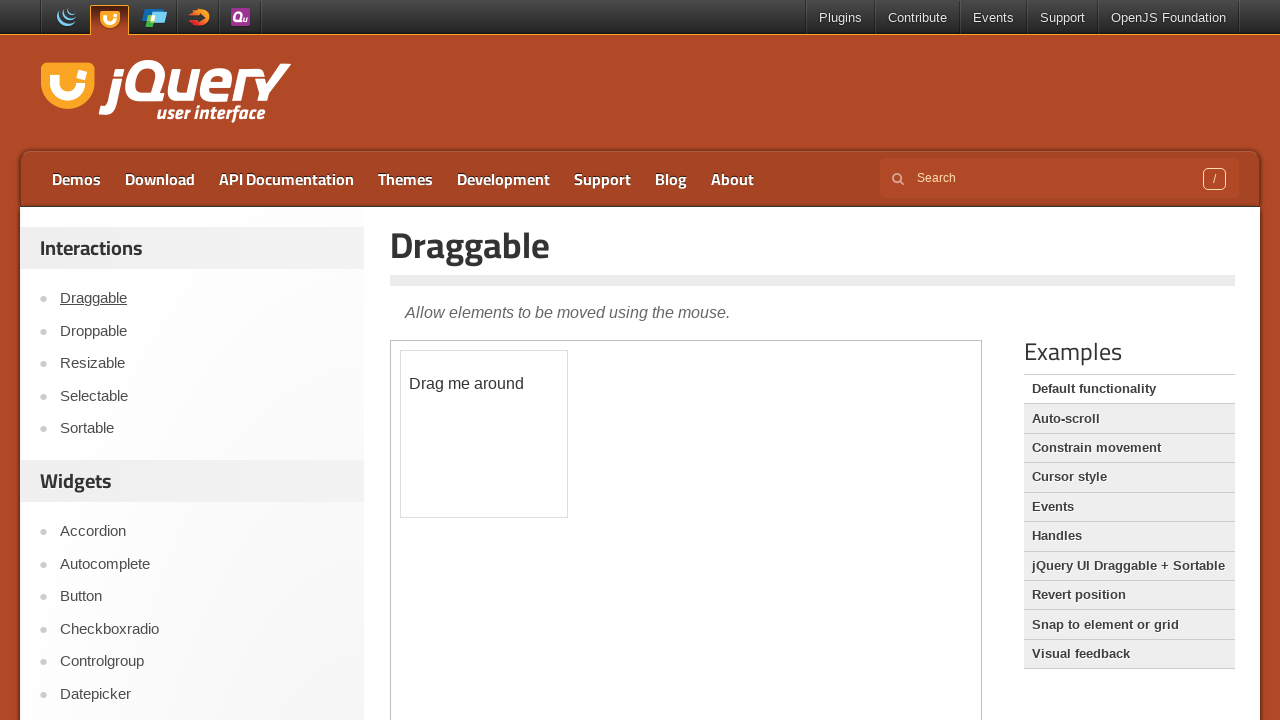

Retrieved initial bounding box of draggable element
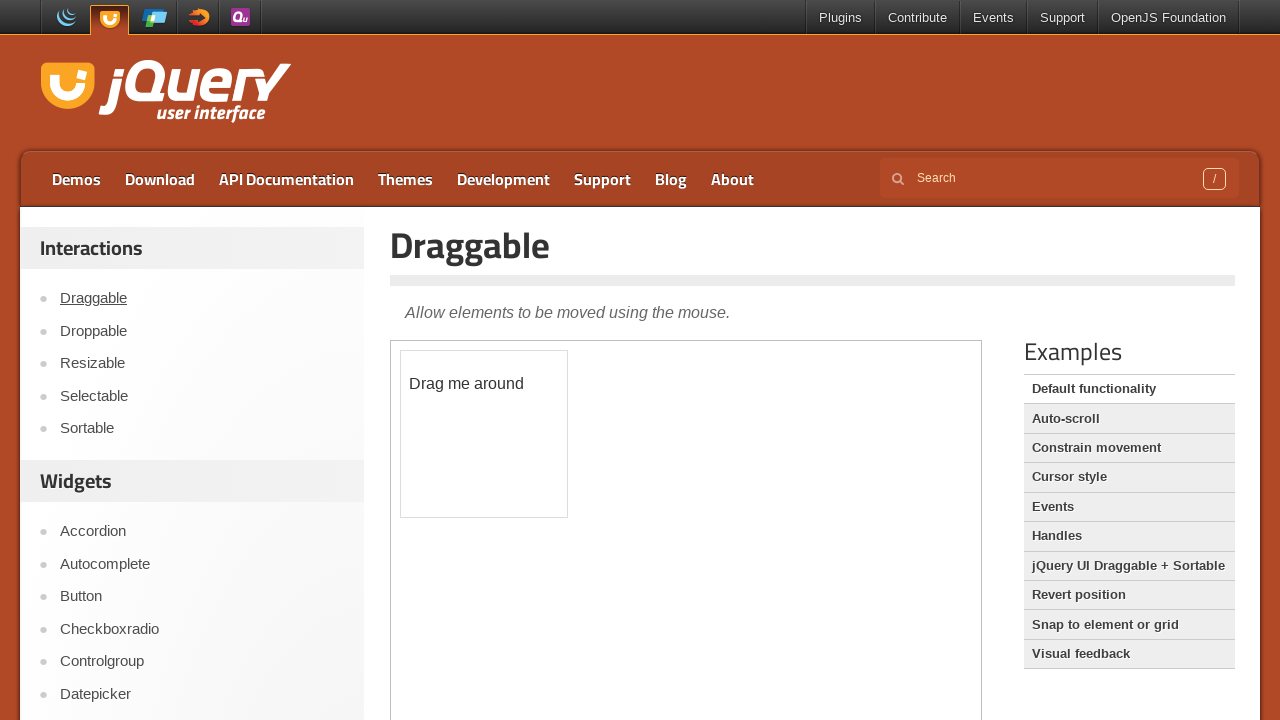

Dragged the element 50 pixels in X and Y directions at (451, 401)
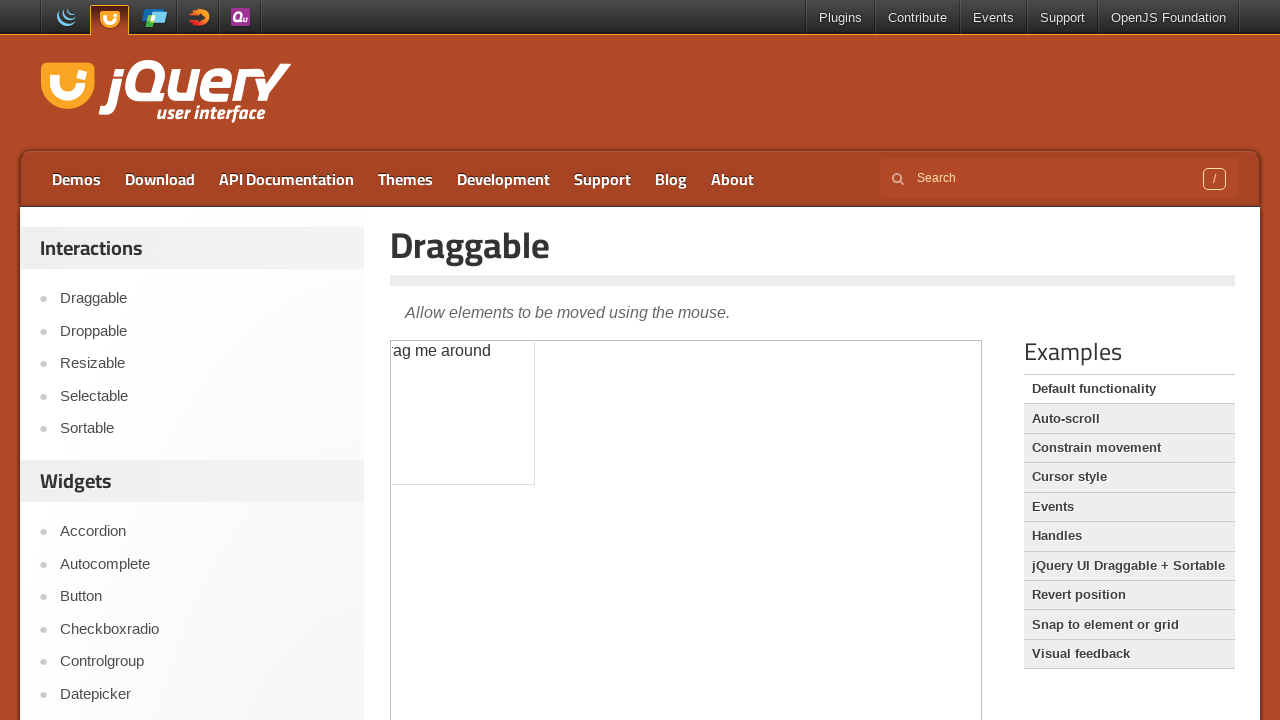

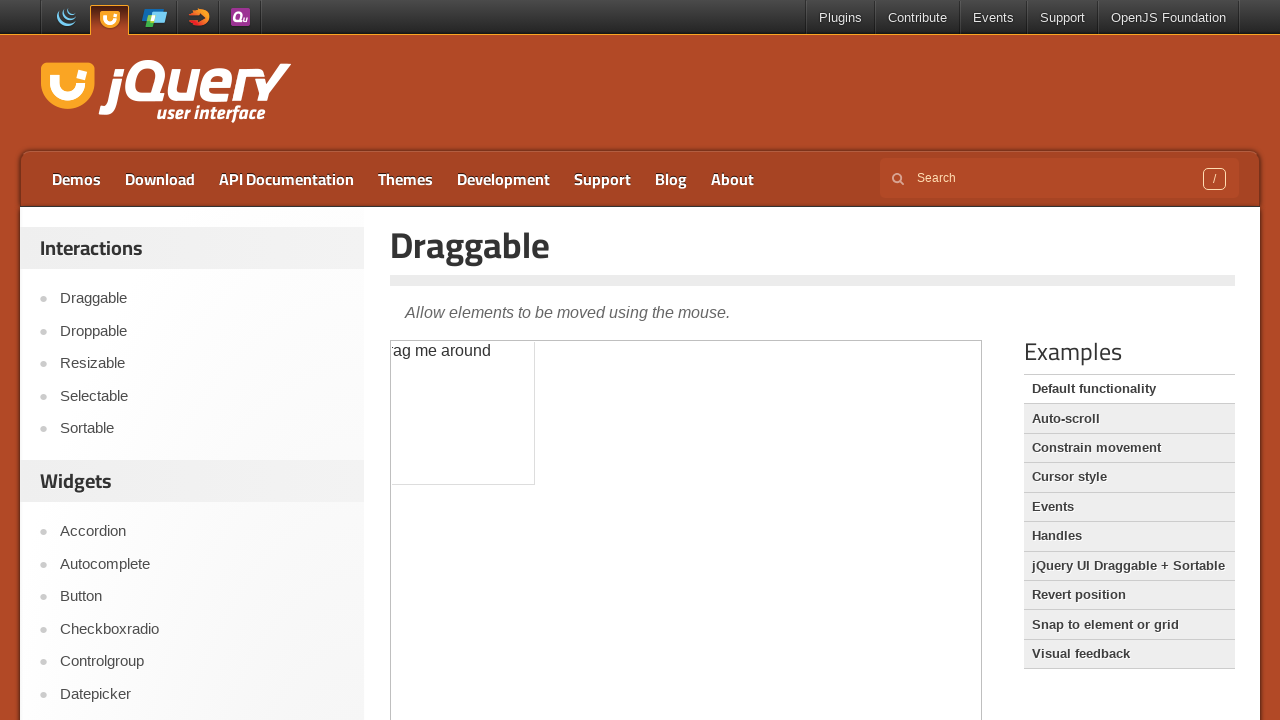